Tests click and hold selection by selecting elements 5 through 12 in a jQuery selectable grid and verifying 8 items are selected.

Starting URL: https://automationfc.github.io/jquery-selectable/

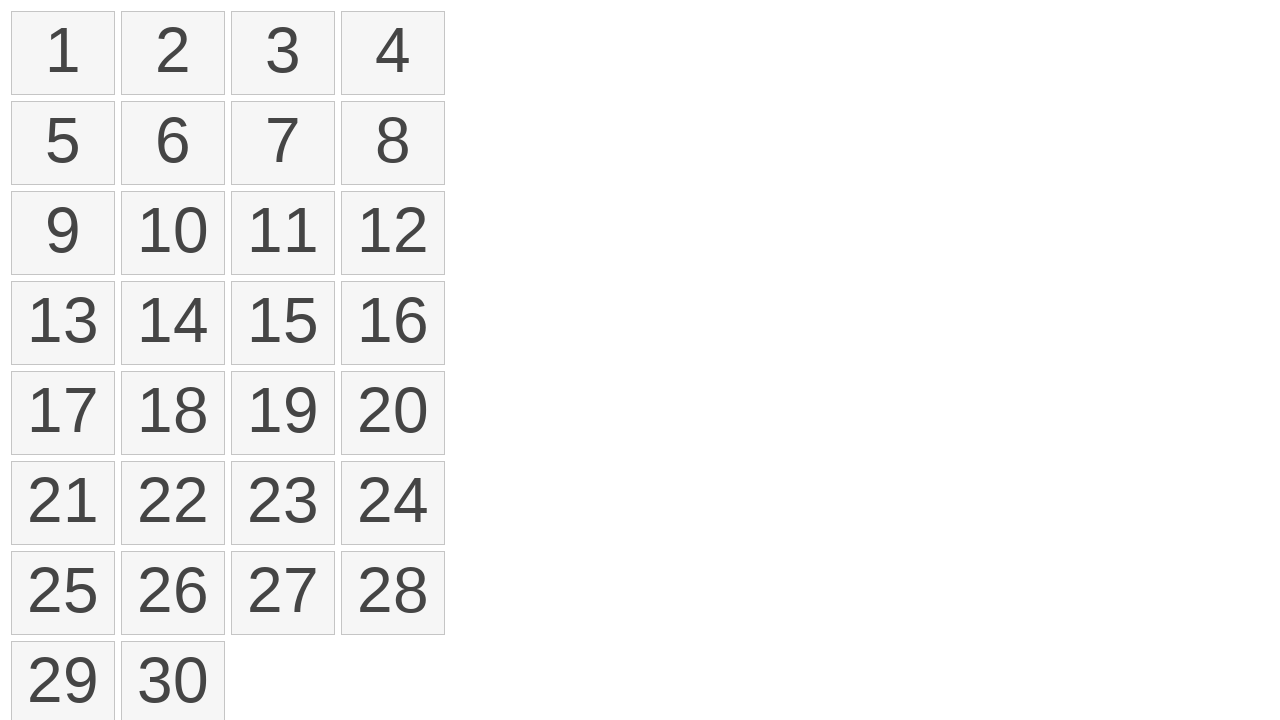

Waited for selectable items to load
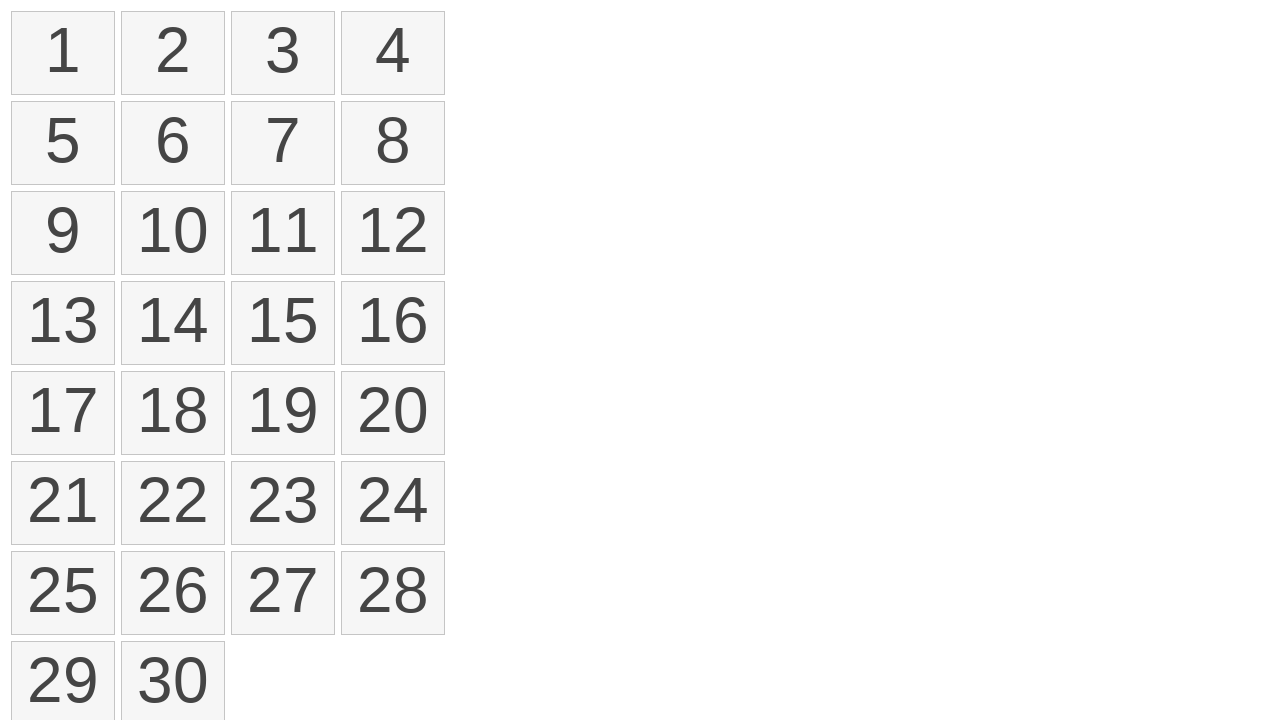

Located all selectable list items
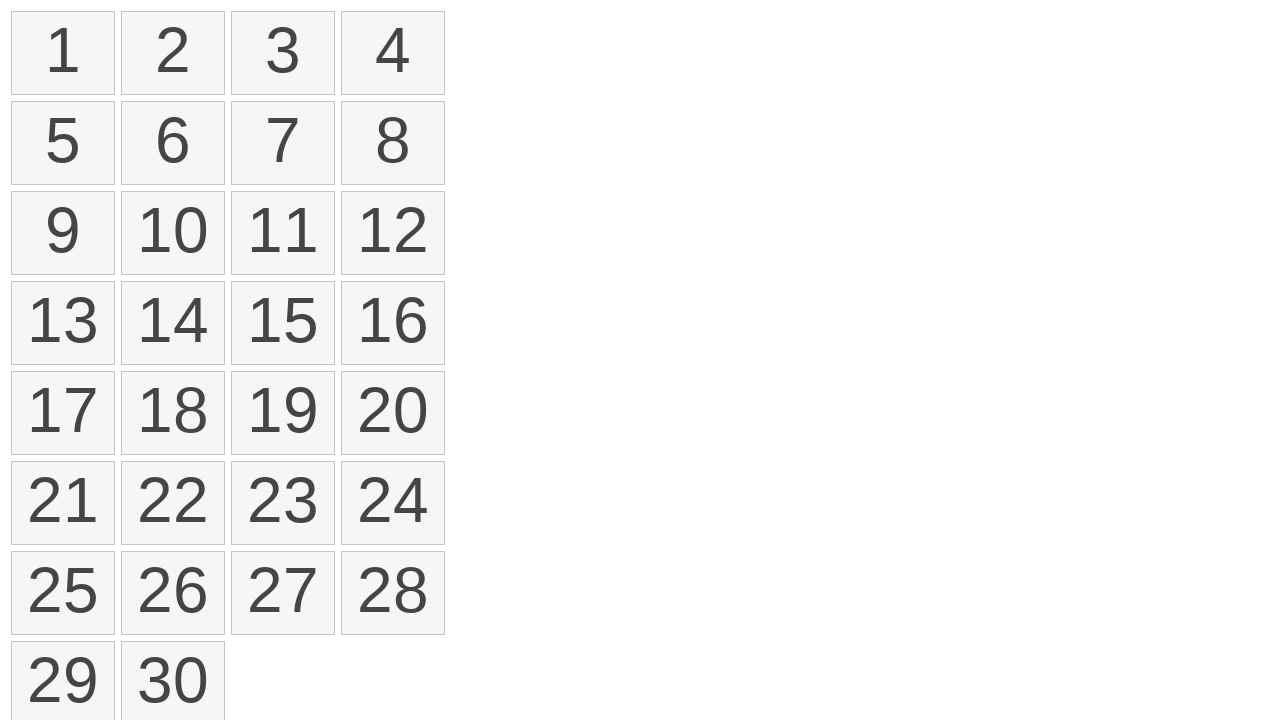

Retrieved bounding box for 5th item (element index 4)
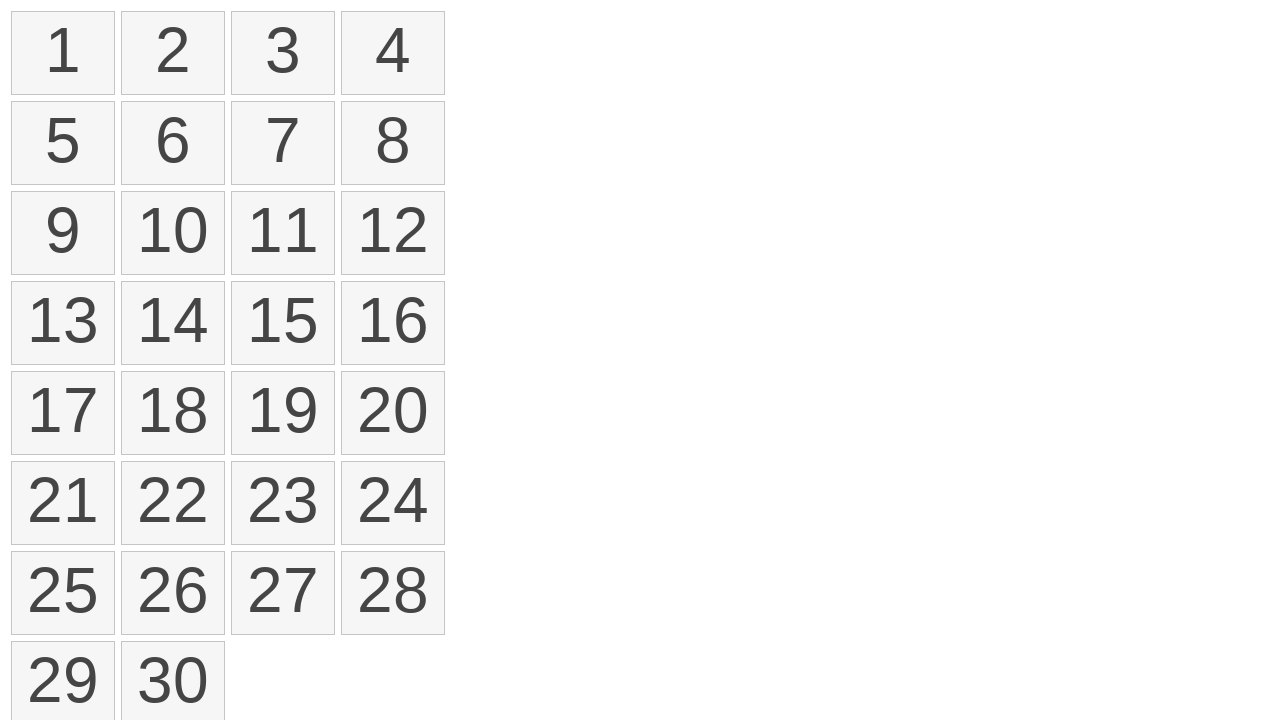

Retrieved bounding box for 12th item (element index 11)
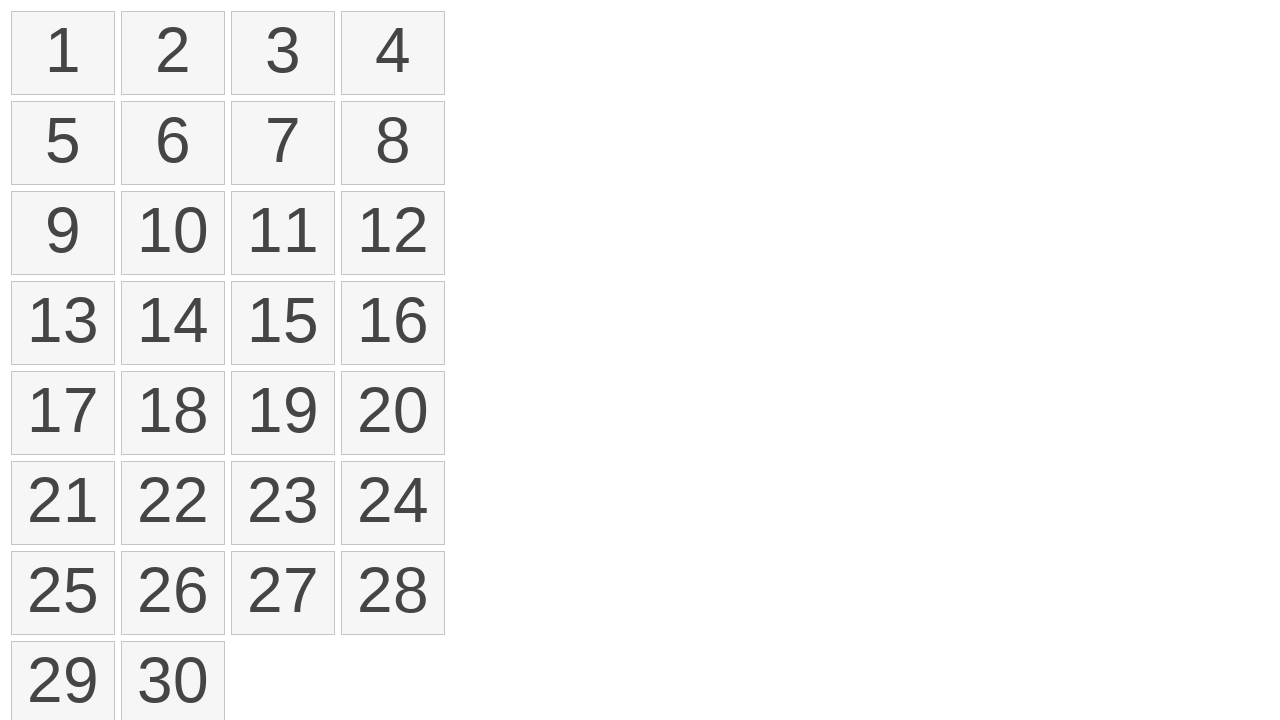

Moved mouse to center of 5th item at (63, 143)
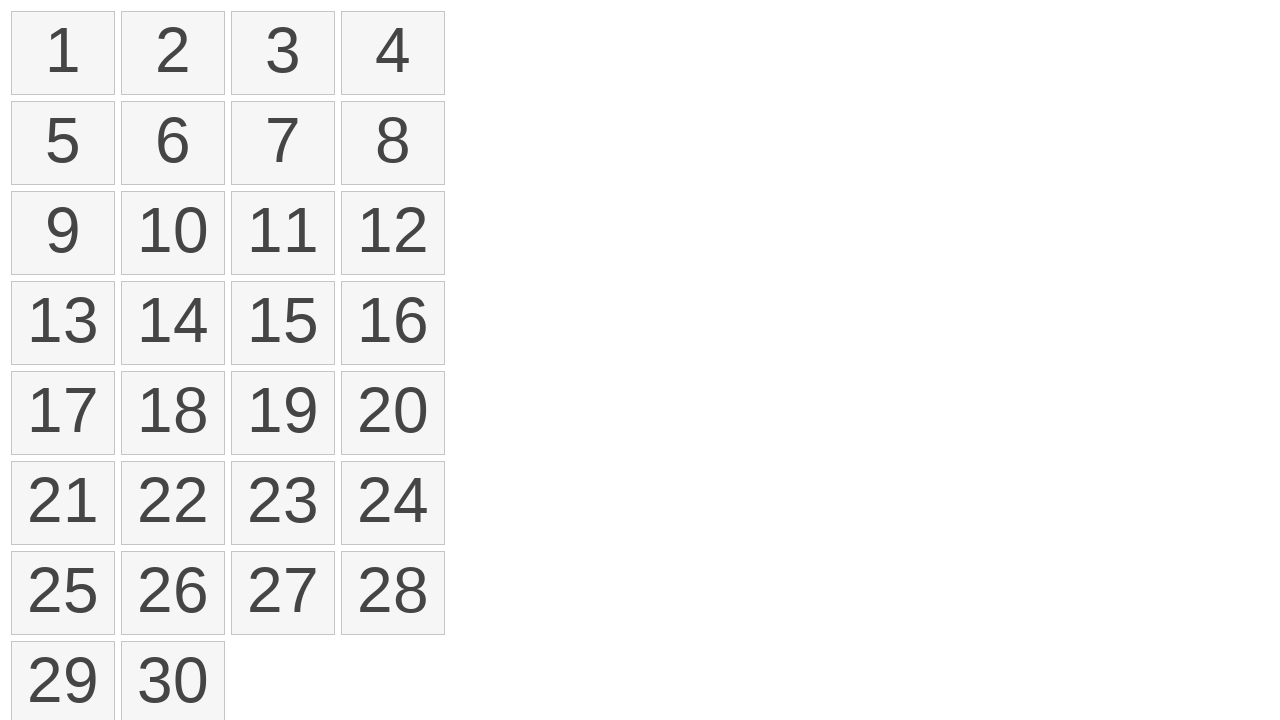

Pressed mouse button down to start selection at (63, 143)
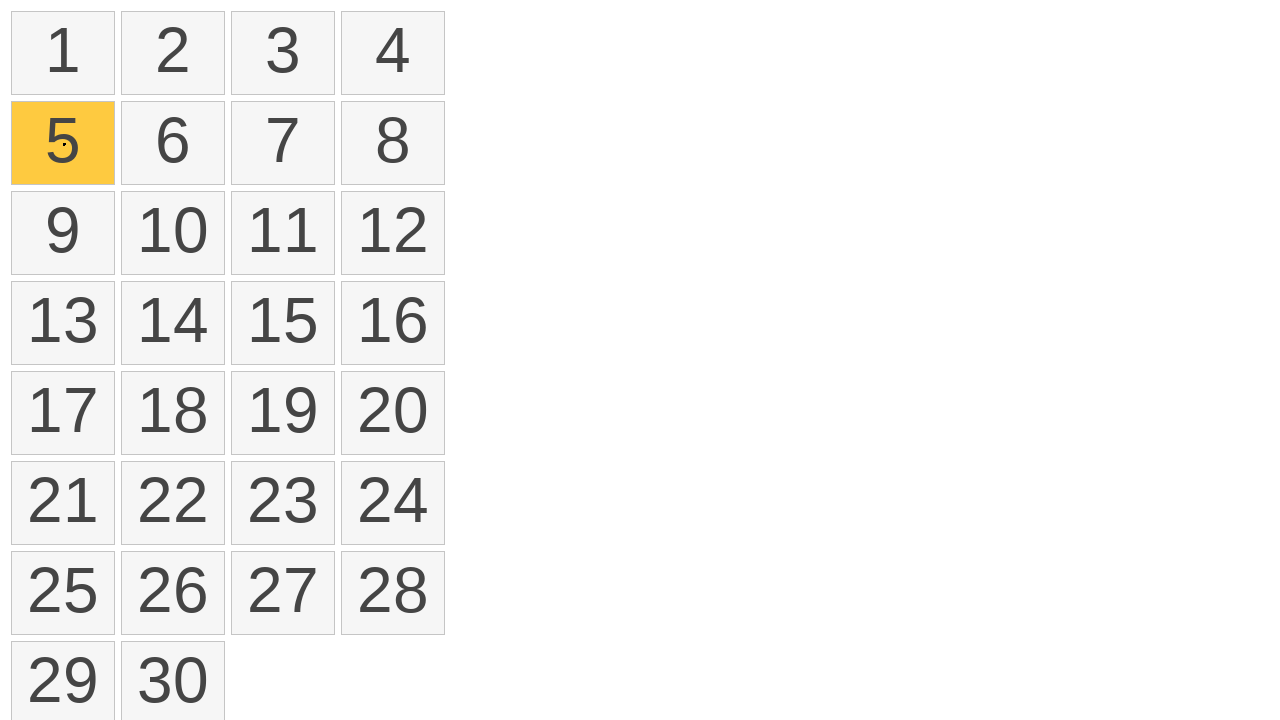

Dragged mouse to center of 12th item while holding button at (393, 233)
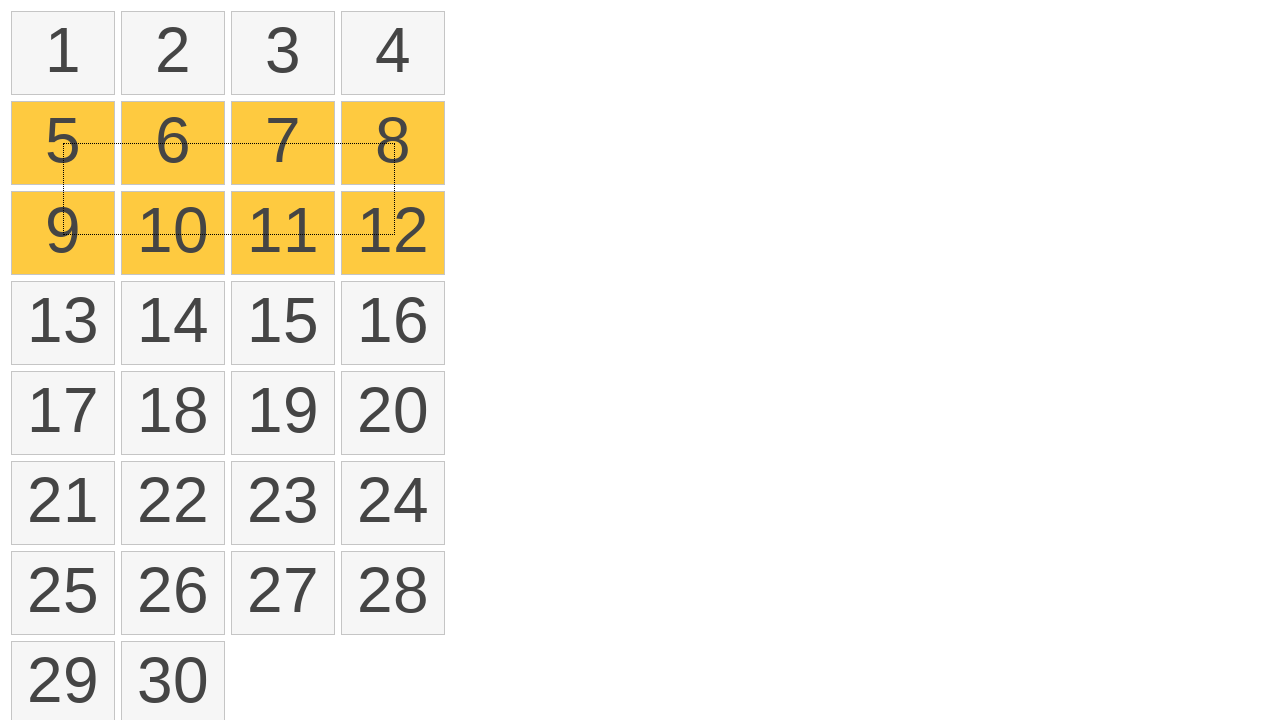

Released mouse button to complete selection at (393, 233)
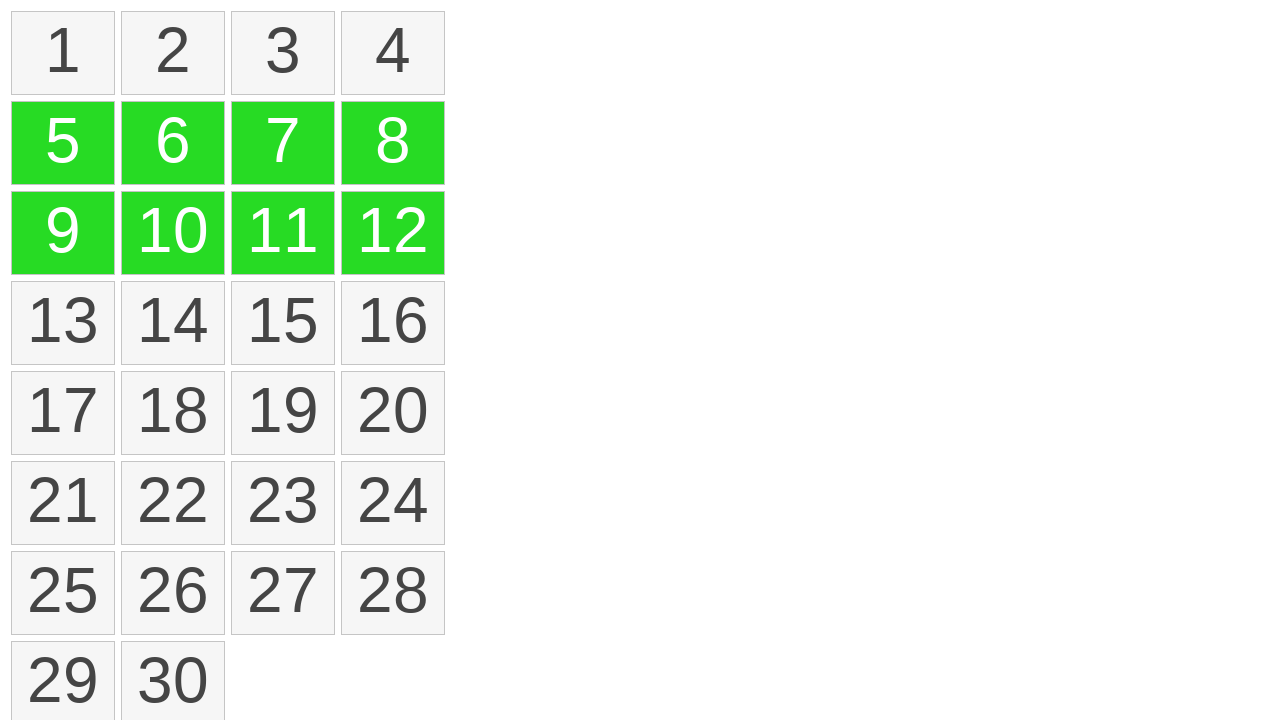

Waited for selected items to be marked with ui-selected class
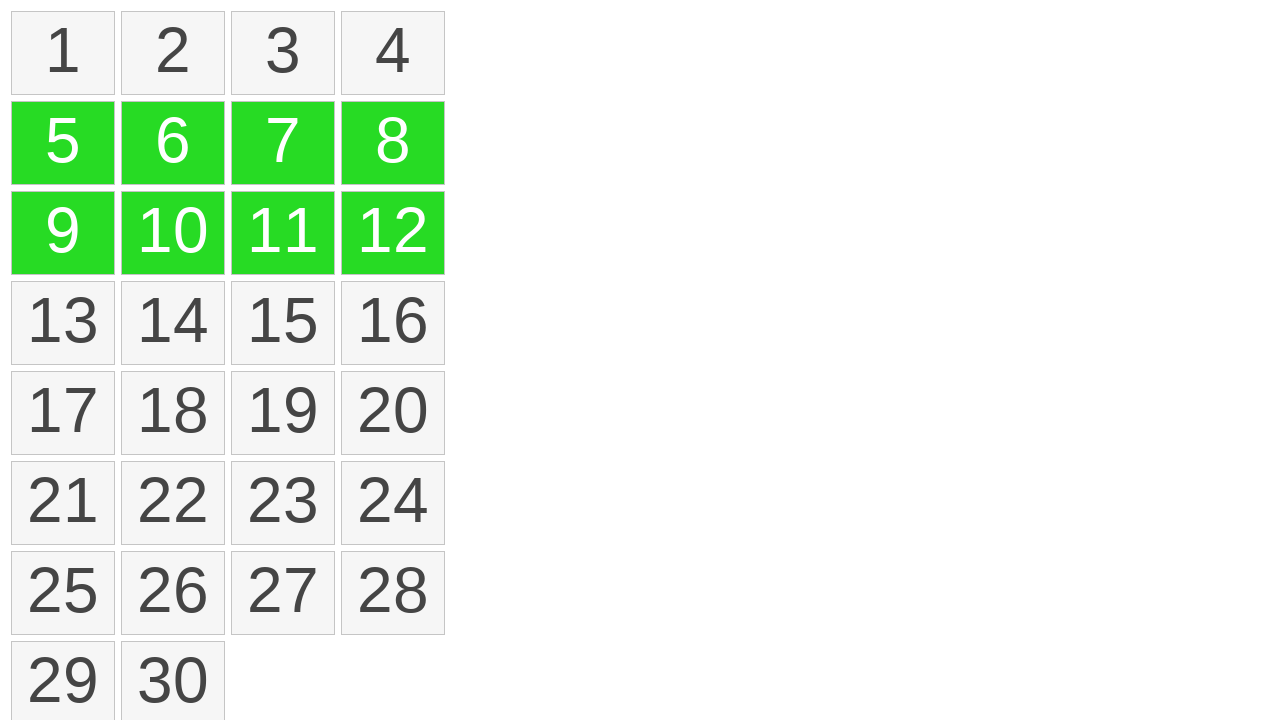

Counted 8 selected items
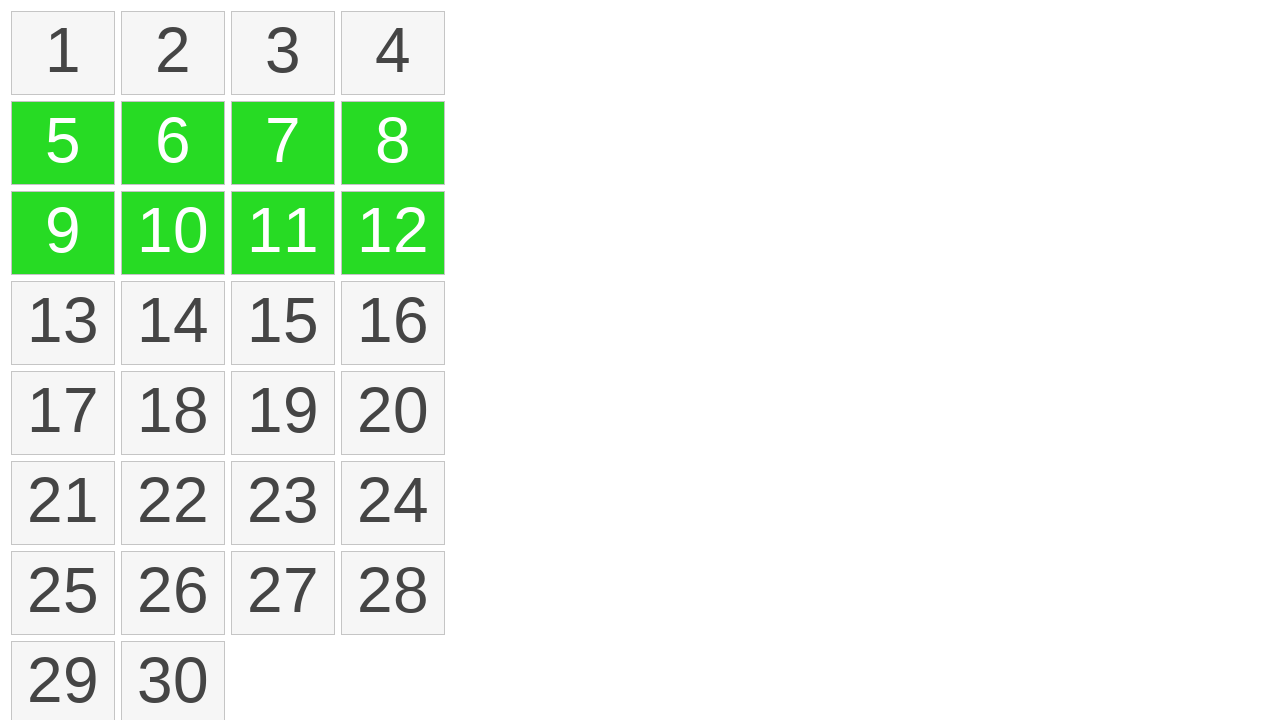

Verified that exactly 8 items are selected
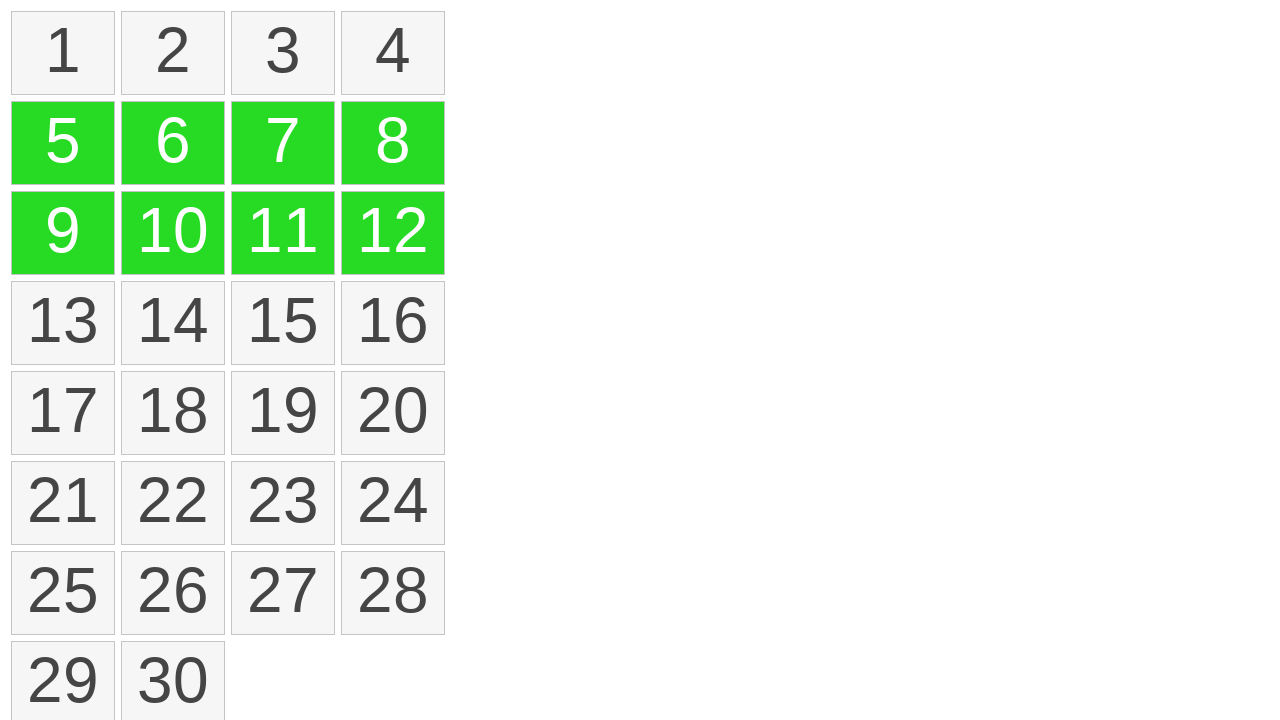

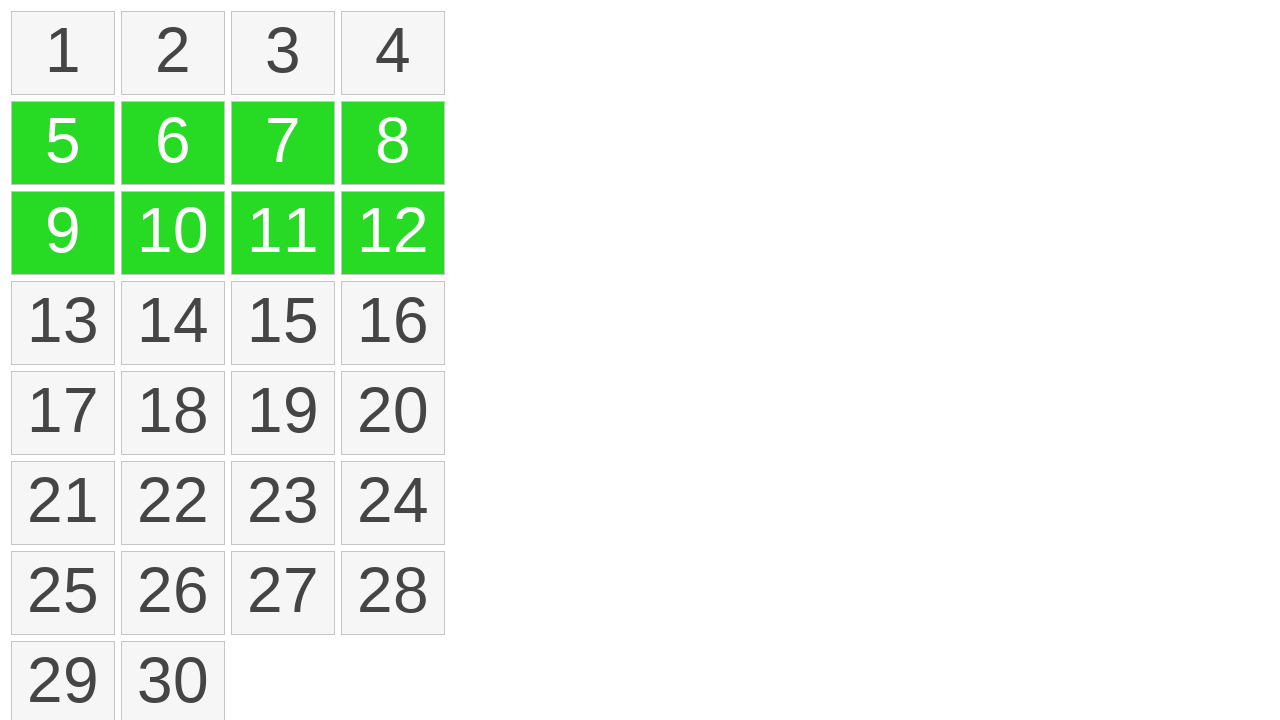